Tests adding a new todo item to the sample todo application and verifies the items in the list.

Starting URL: https://lambdatest.github.io/sample-todo-app/

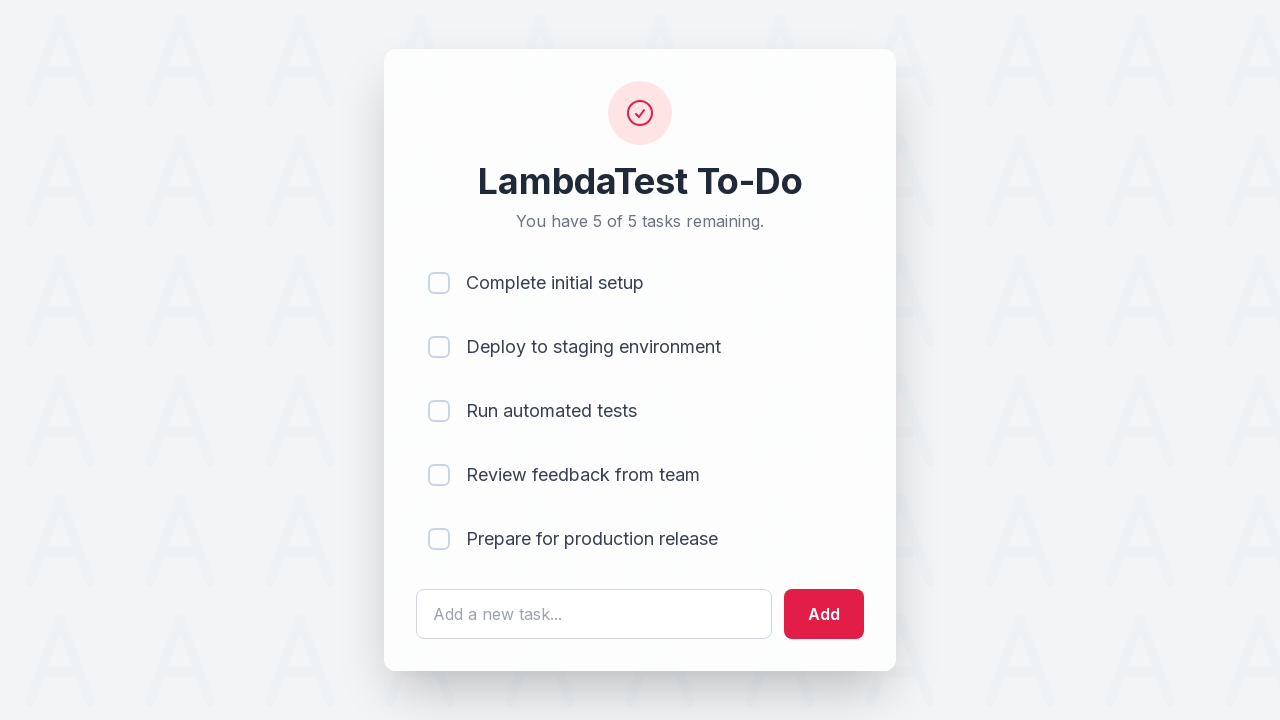

Filled todo input field with 'OleksiiAutomation' on #sampletodotext
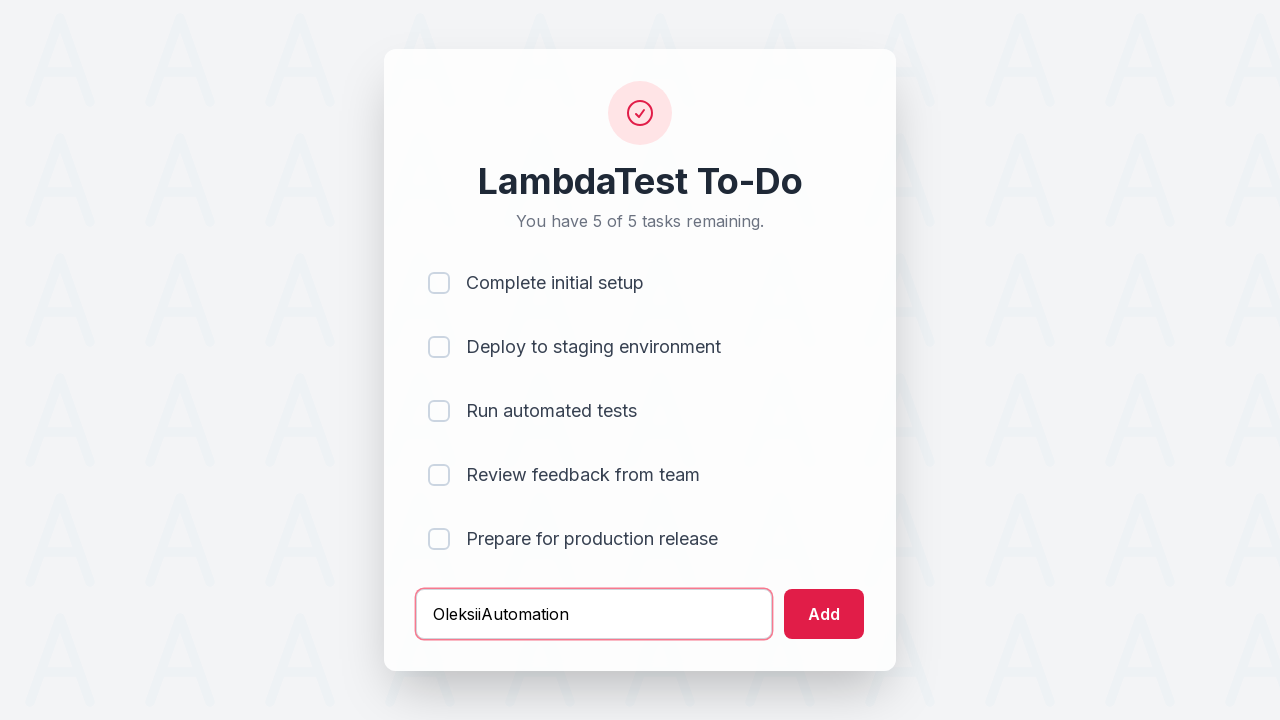

Pressed Enter to add the new todo item on #sampletodotext
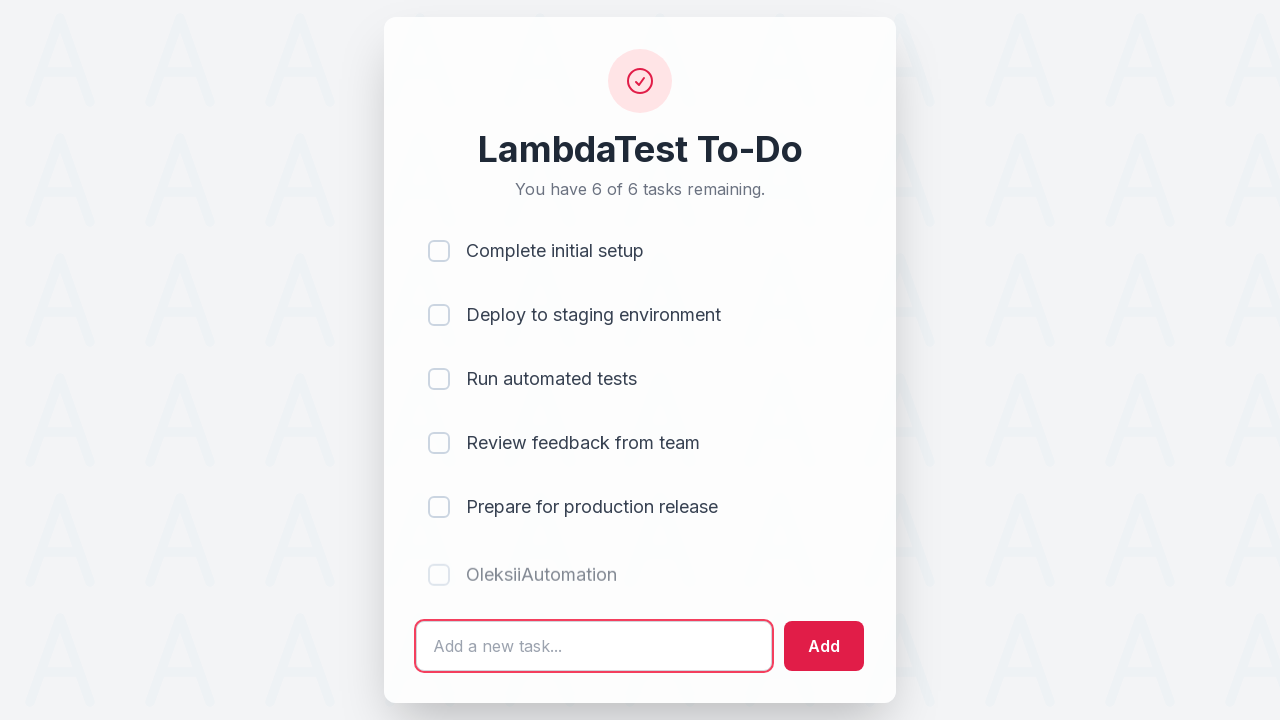

New todo item appeared in the list
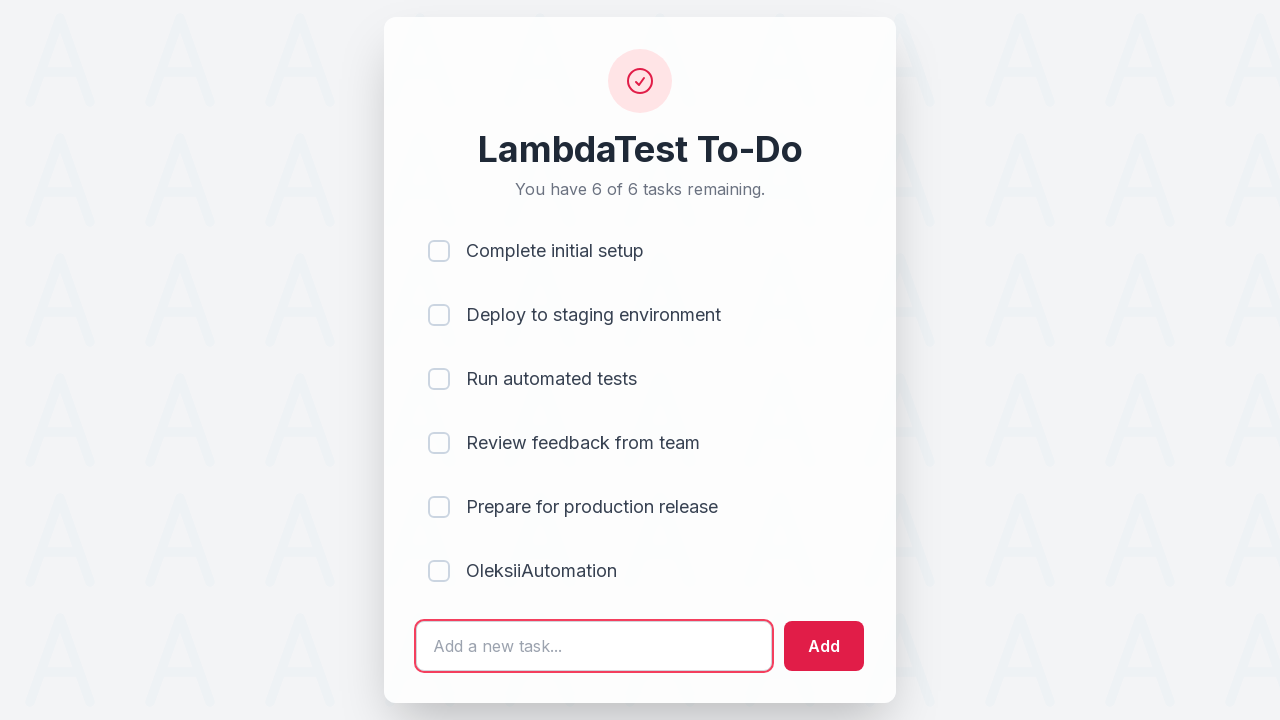

Located first todo item in the list
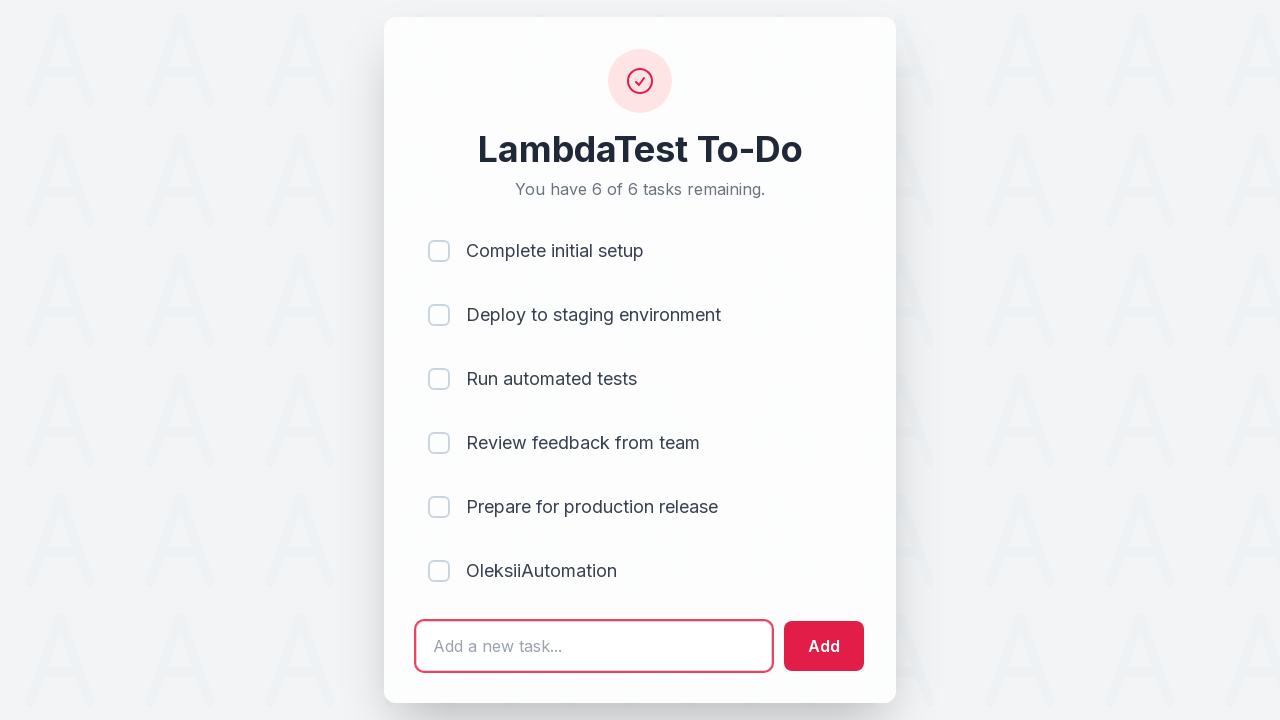

First todo item is visible and ready
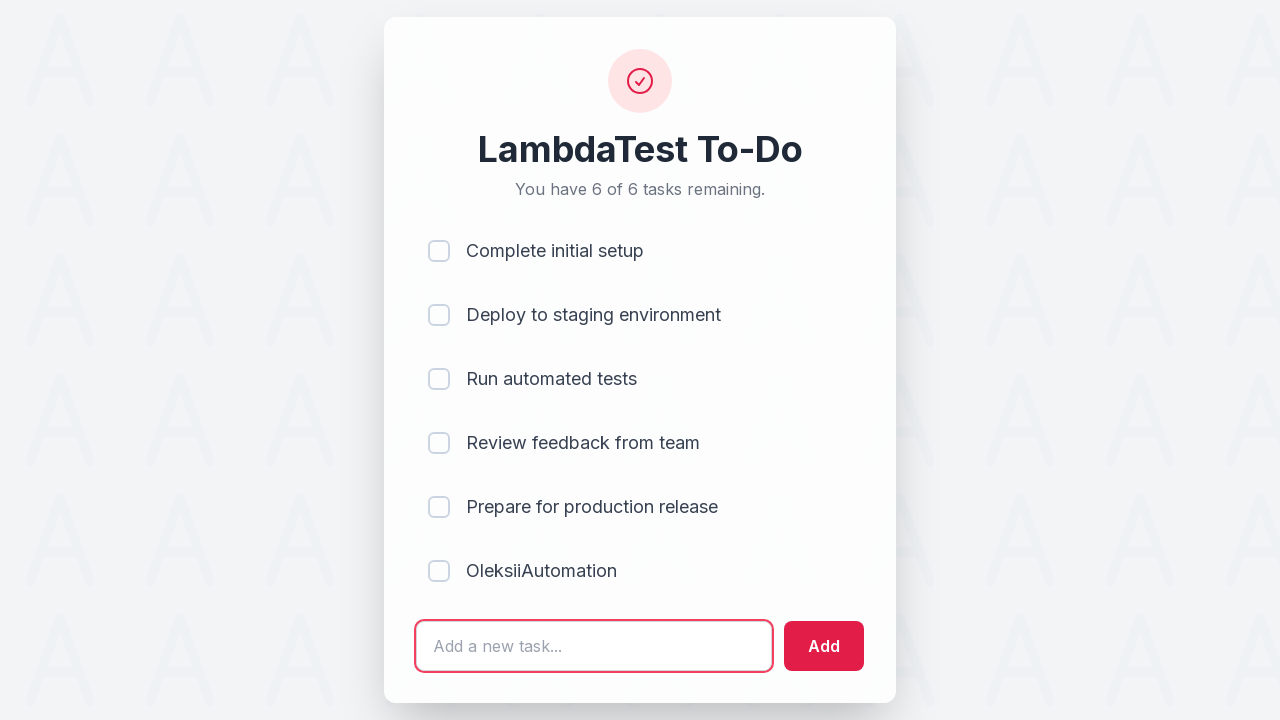

Located last (newly added) todo item in the list
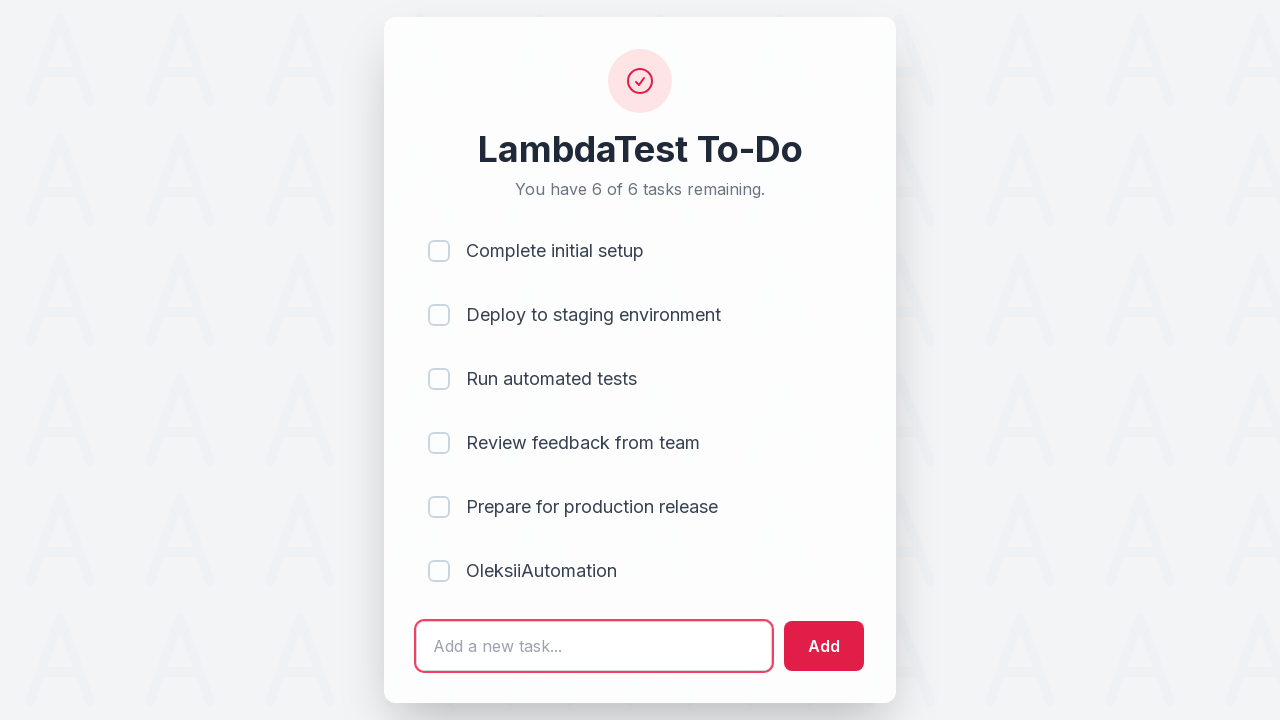

Last todo item is visible and ready
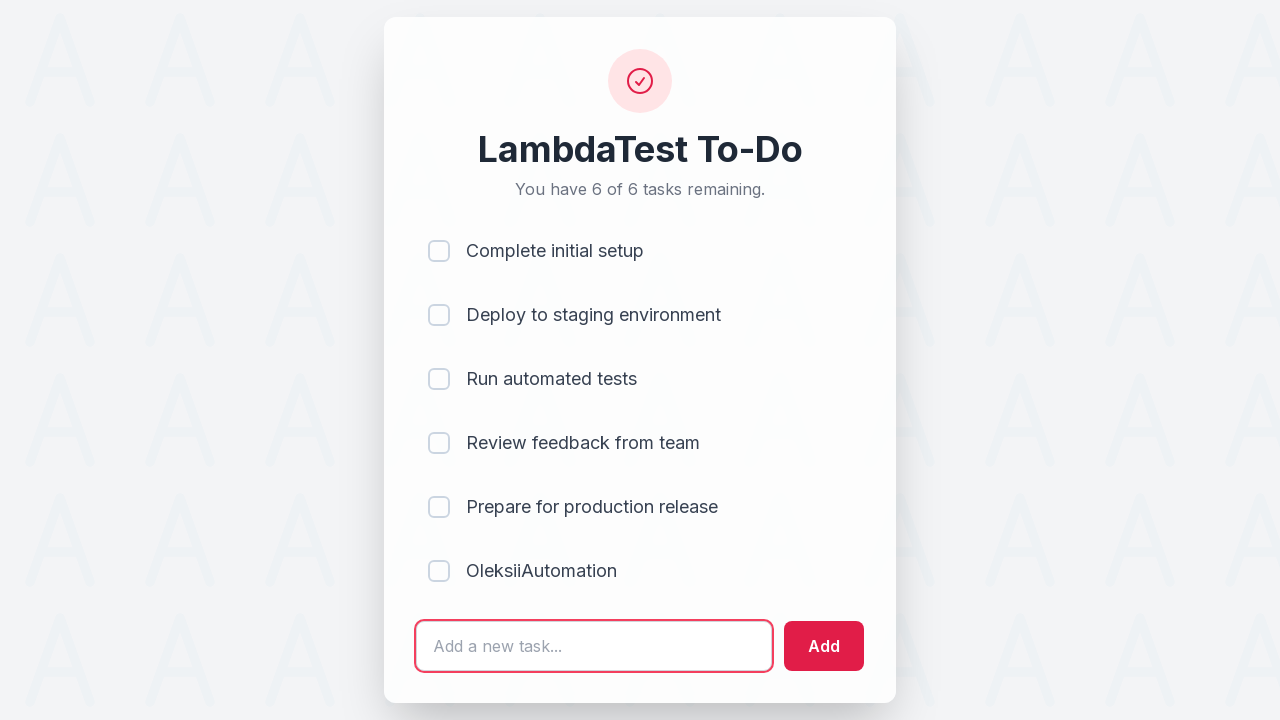

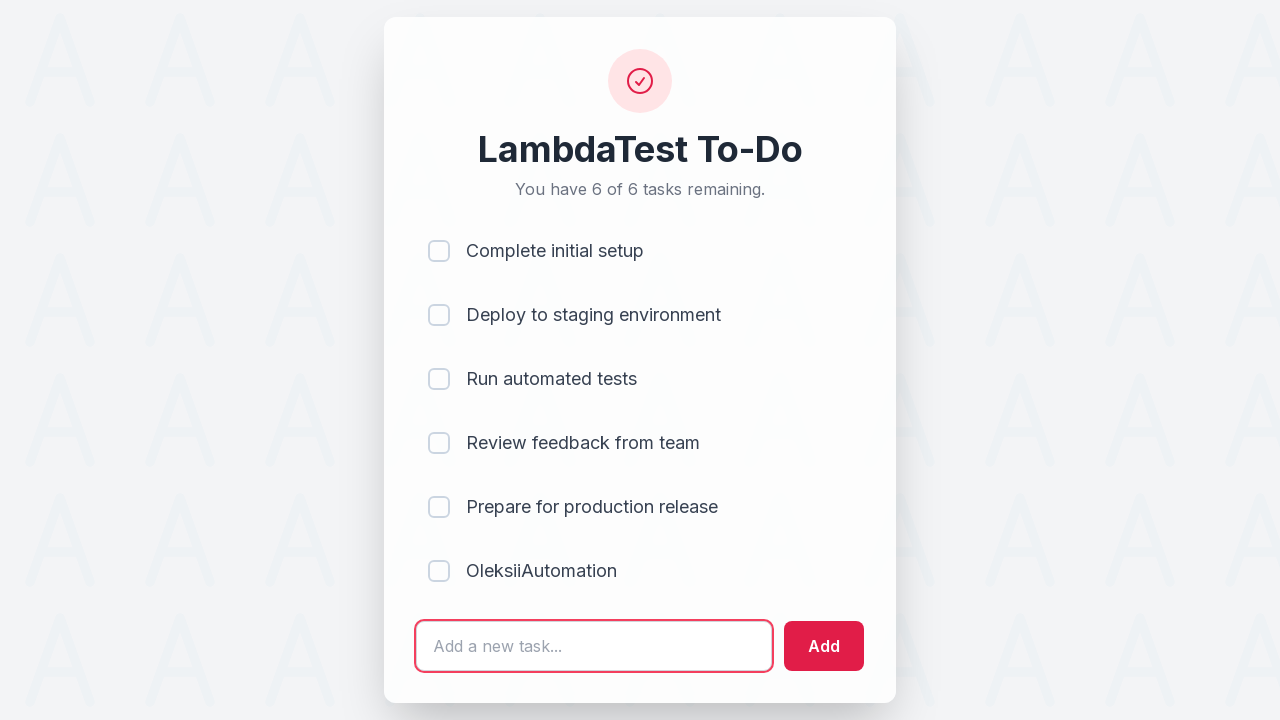